Tests navigation through the catalog menu to the acoustic guitars category

Starting URL: https://www.muztorg.ru/

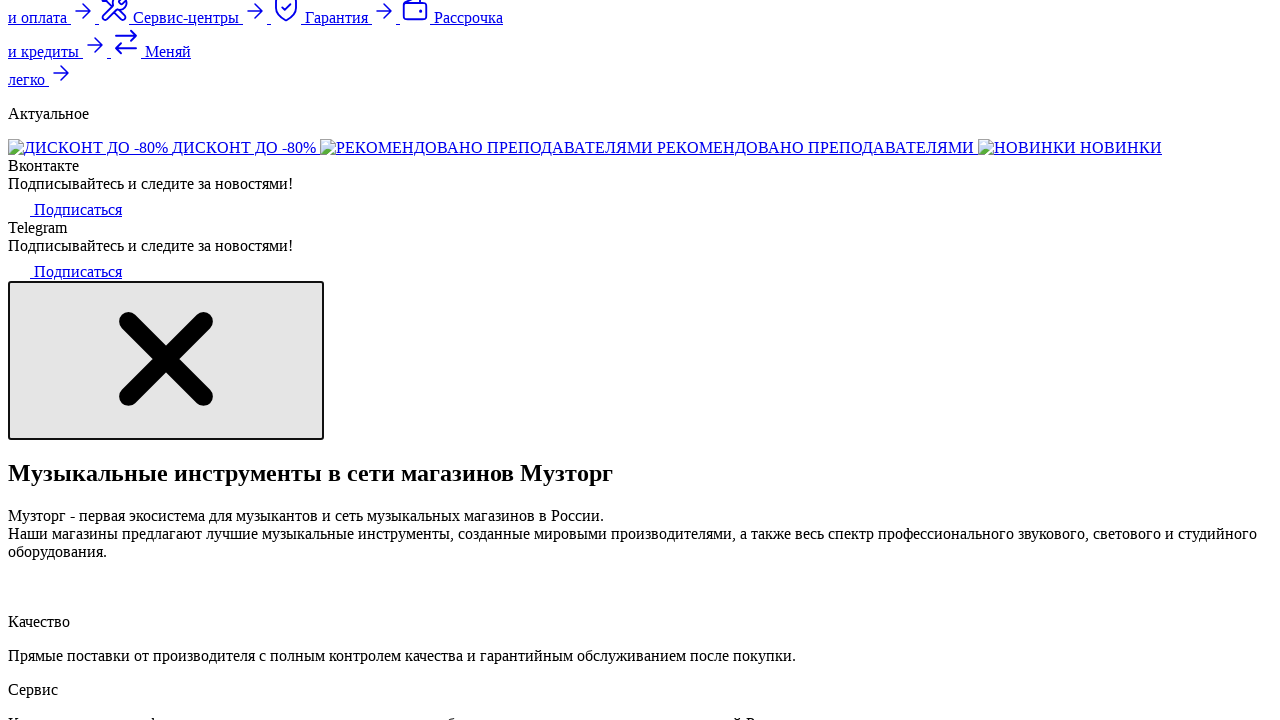

Clicked catalog menu button at (385, 360) on button.js-catalog-menu-button
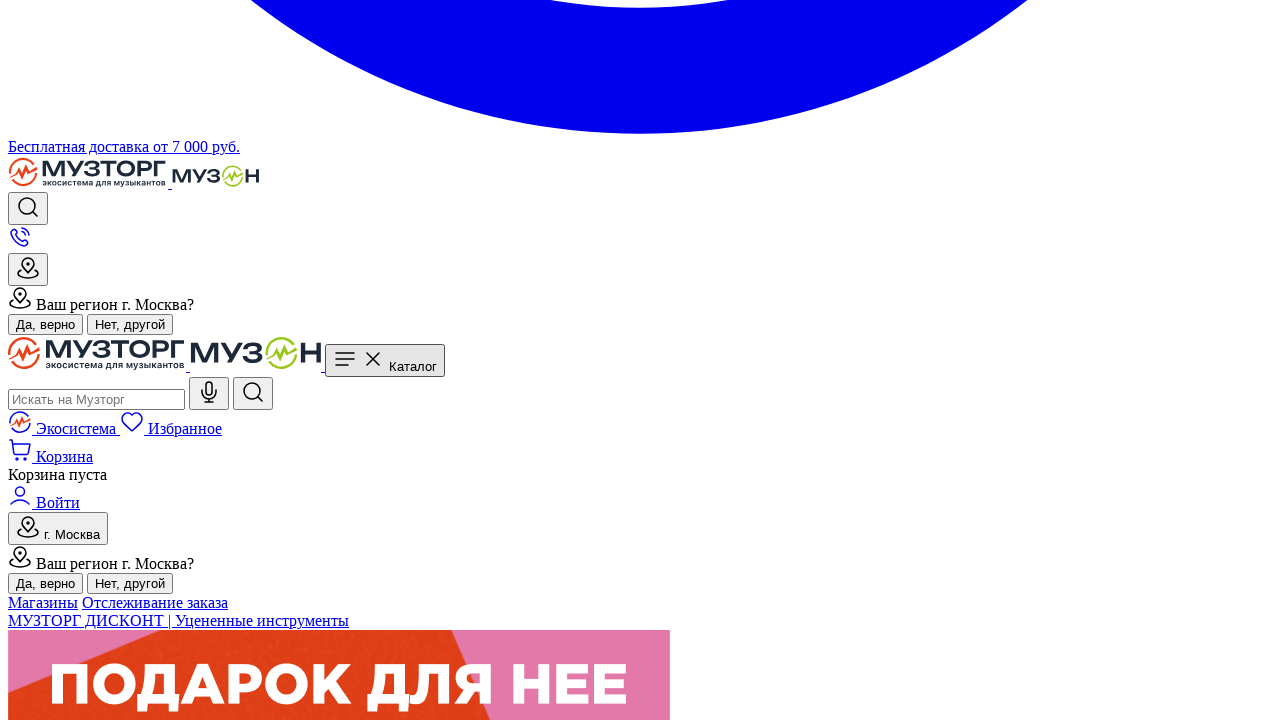

Clicked guitars category link at (660, 360) on a[href='/category/gitary']
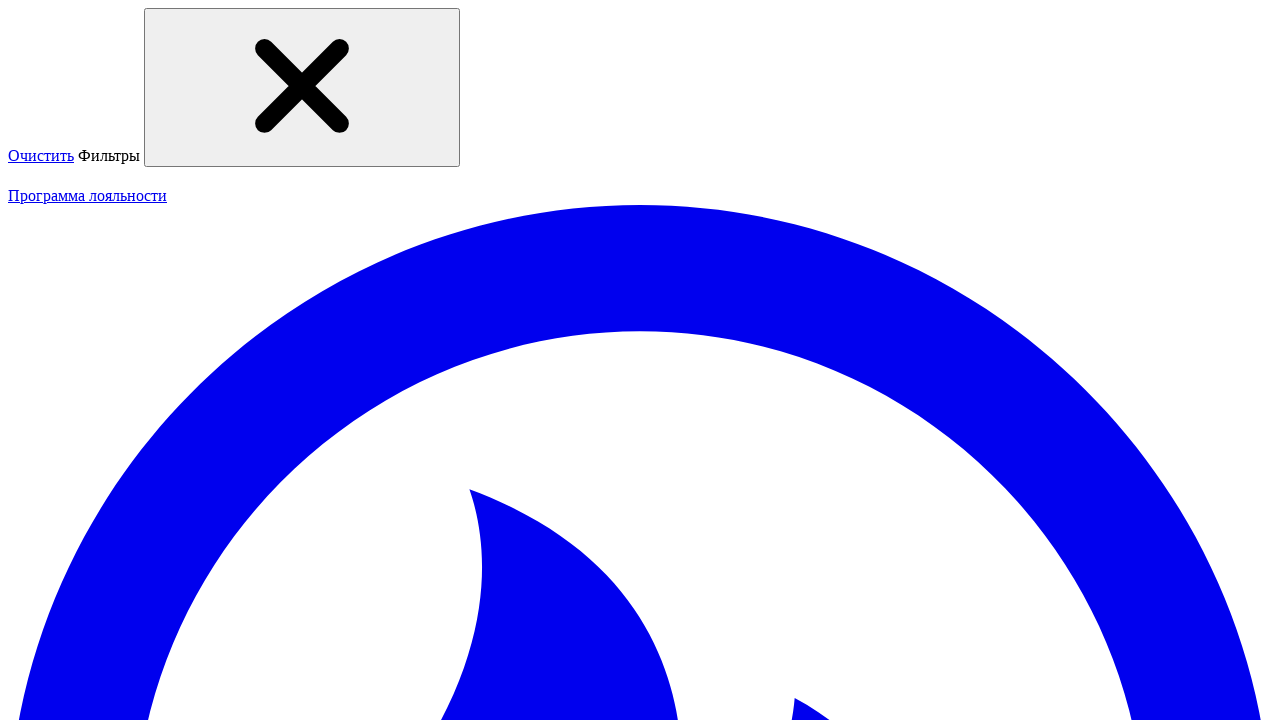

Clicked acoustic guitars subcategory at (640, 361) on div[title='Акустические гитары']
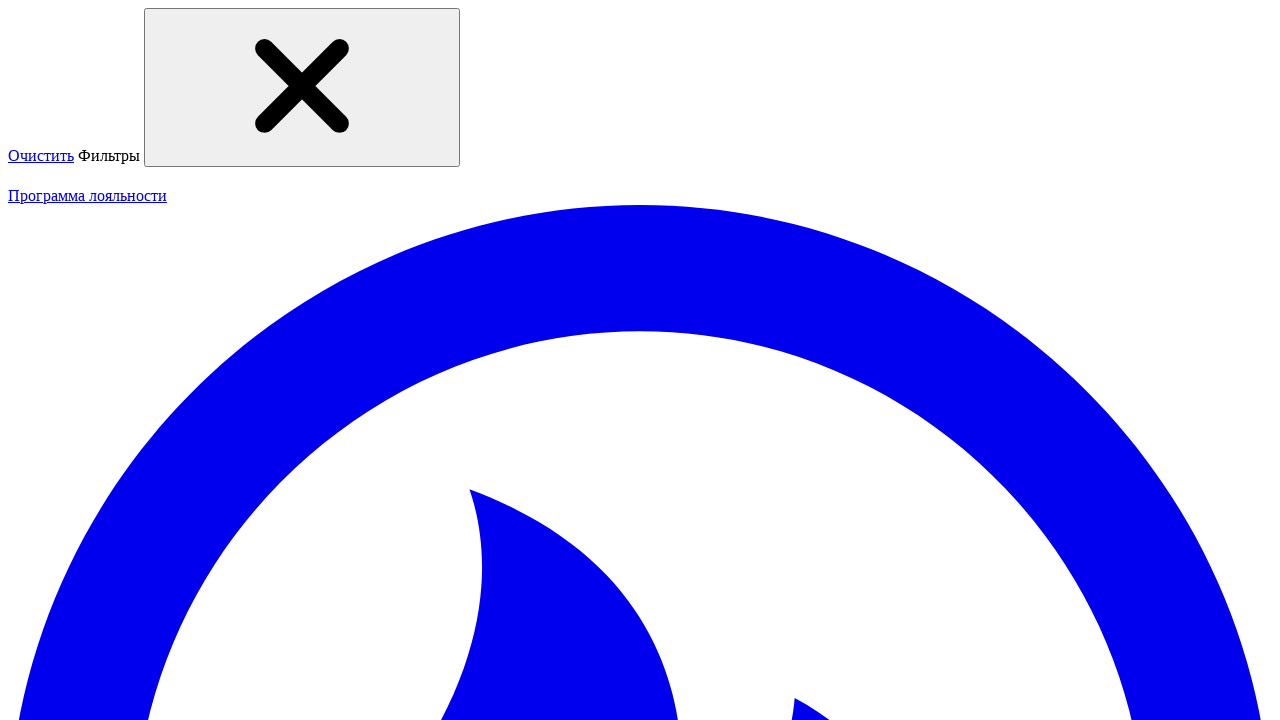

Verified acoustic guitars category page loaded with title element
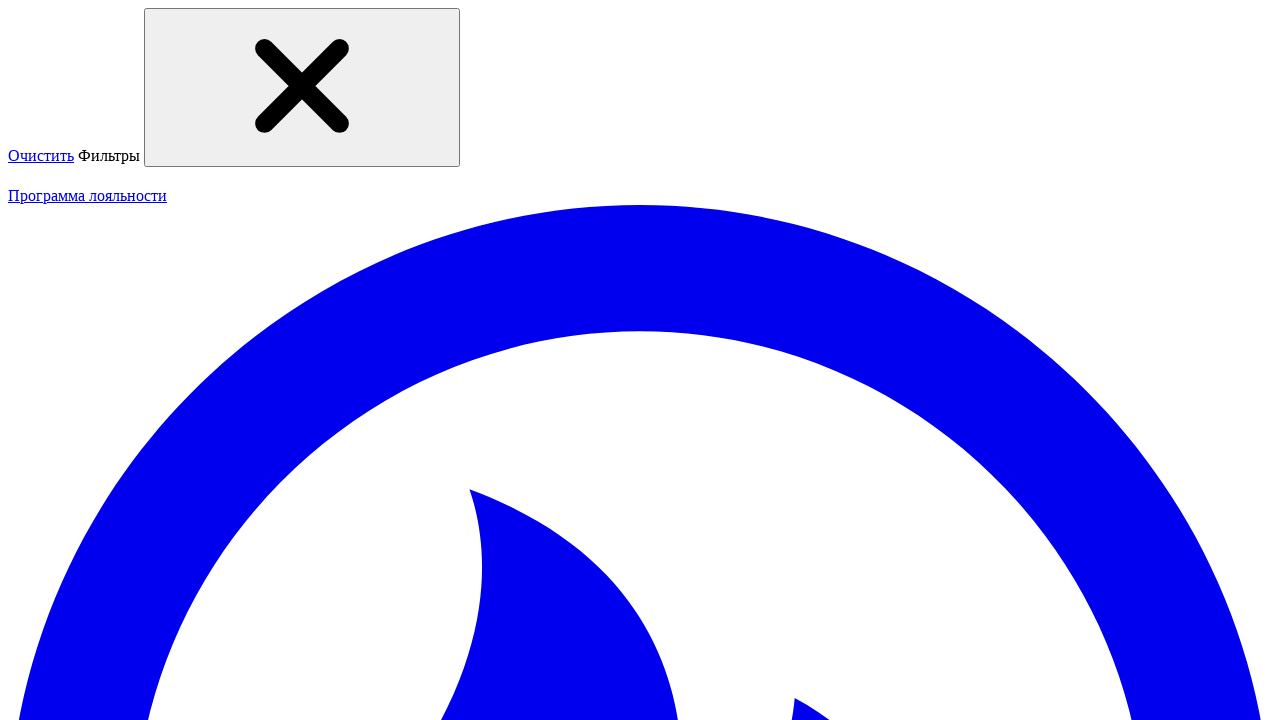

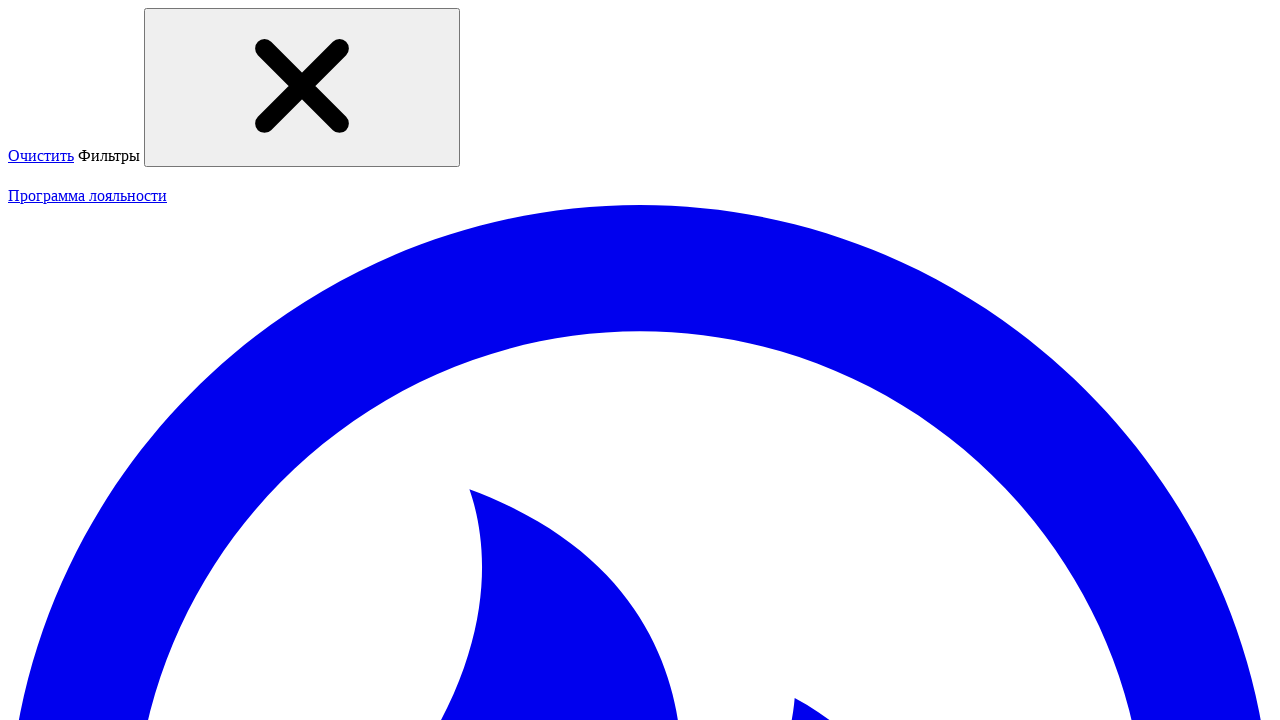